Tests dropdown handling by iterating through all options in a select dropdown and selecting each one sequentially

Starting URL: https://syntaxtechs.com/selenium-practice/basic-select-dropdown-demo.php

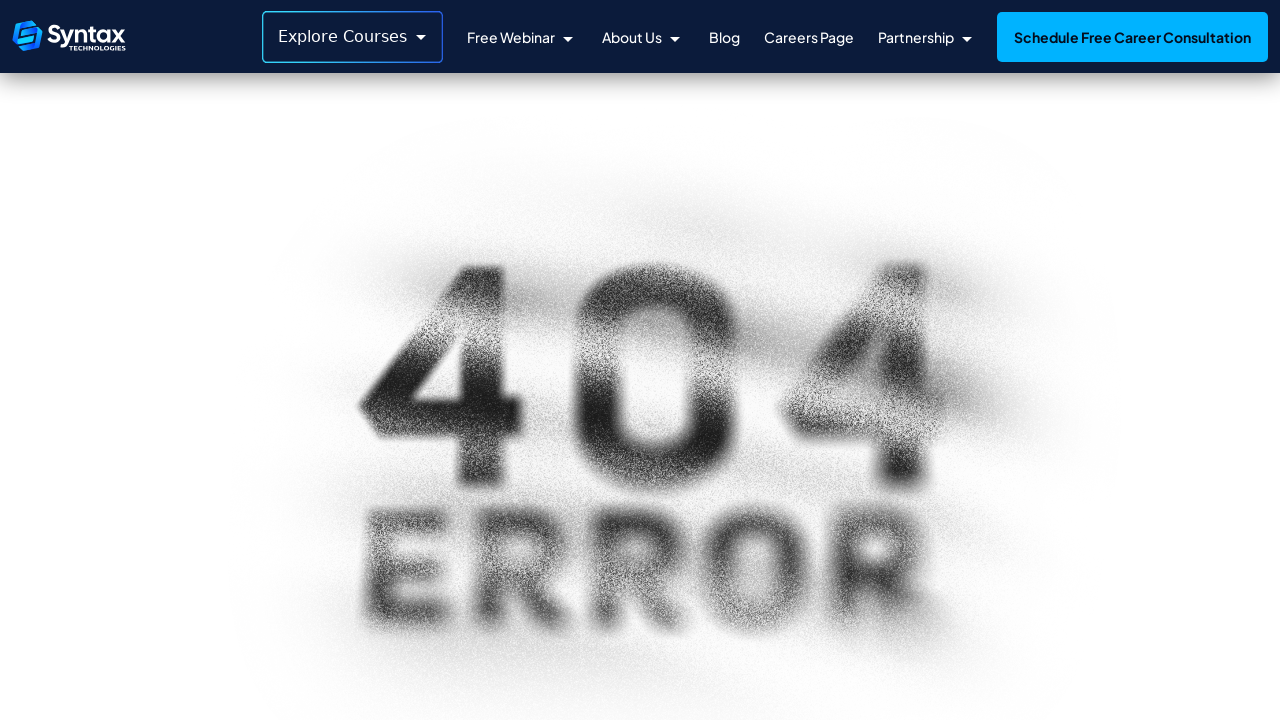

Located the dropdown element with id 'select-demo'
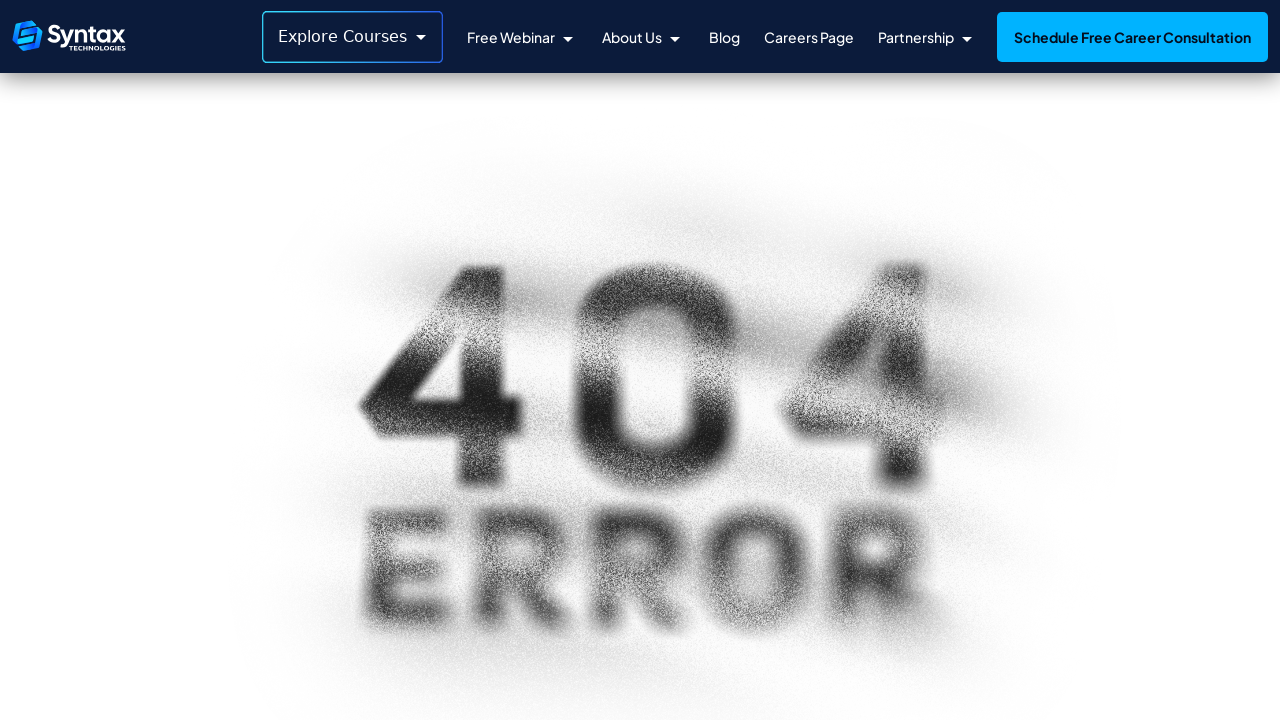

Retrieved all dropdown options
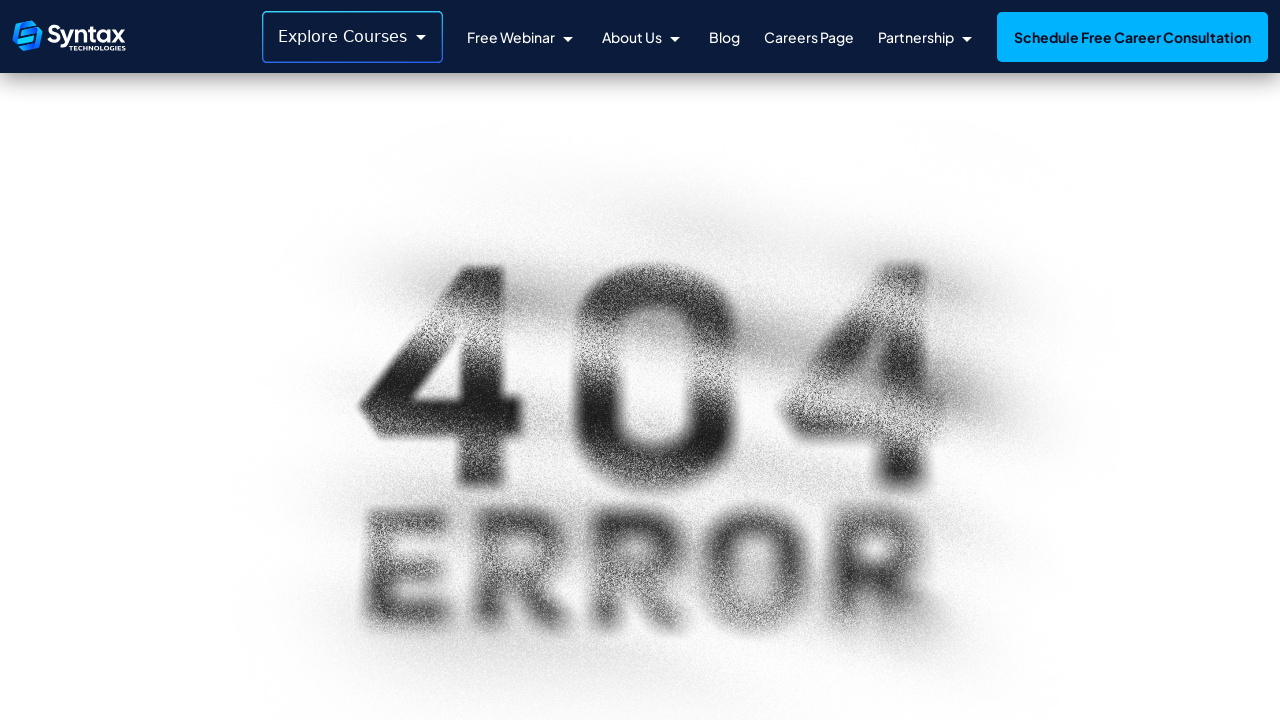

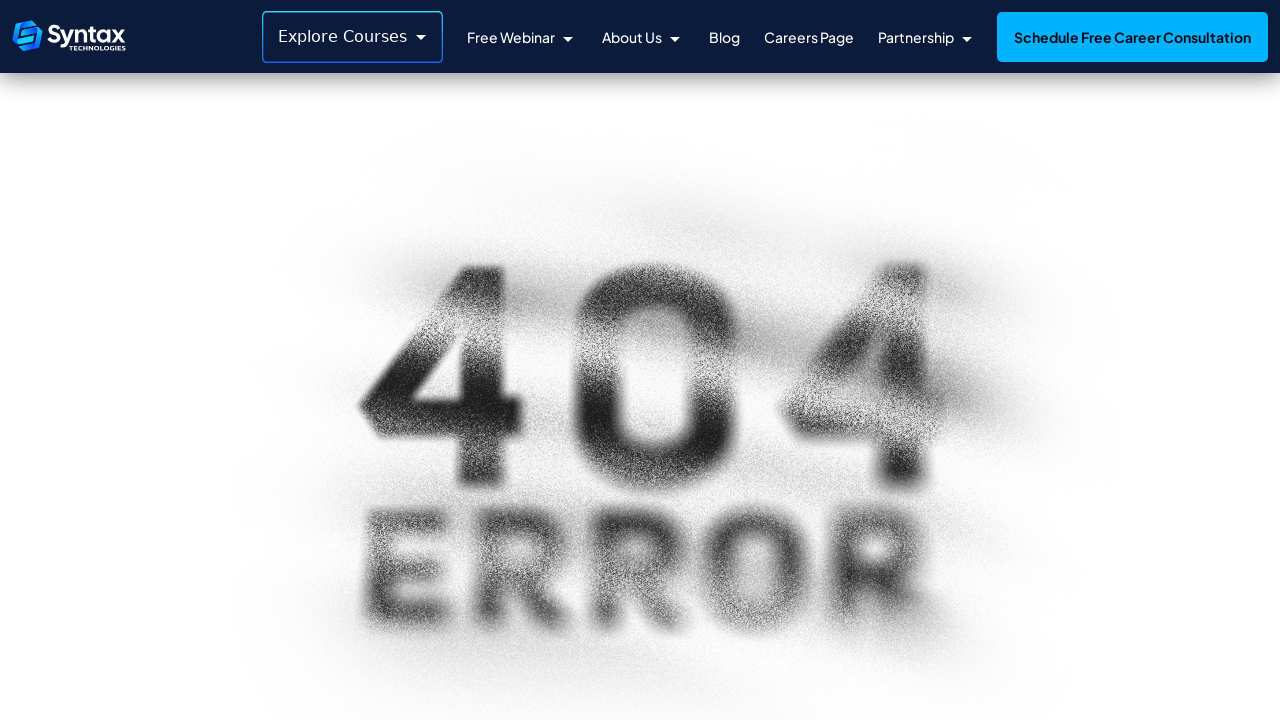